Tests a simple form by filling in first name, last name, city, and country fields, then submitting the form by clicking a button.

Starting URL: http://suninjuly.github.io/simple_form_find_task.html

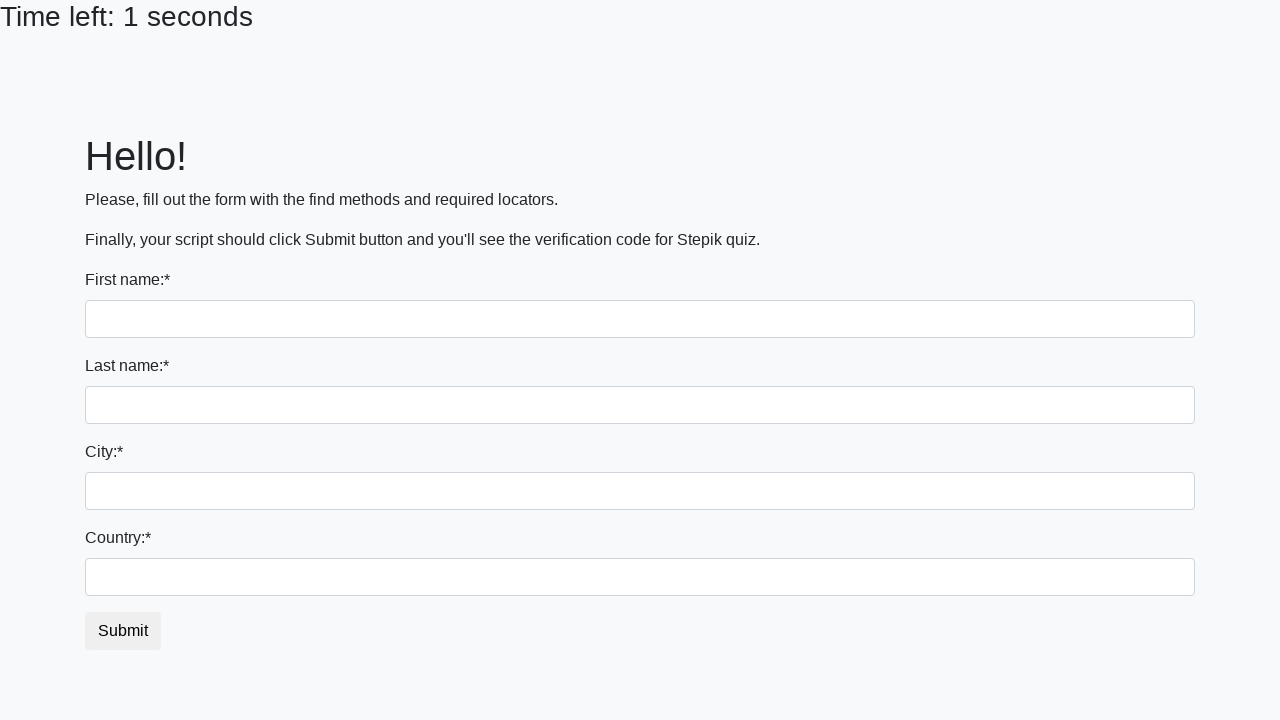

Filled first name field with 'Ivan' on input[name='first_name']
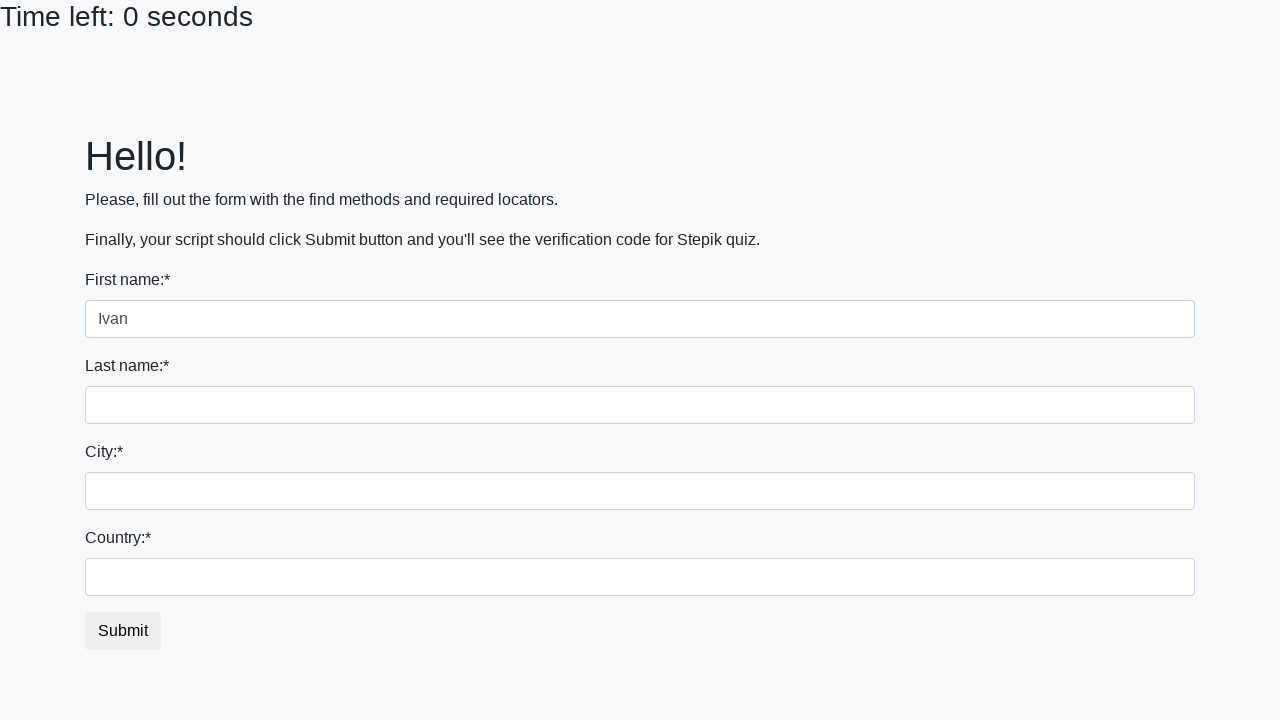

Filled last name field with 'Petrov' on input[name='last_name']
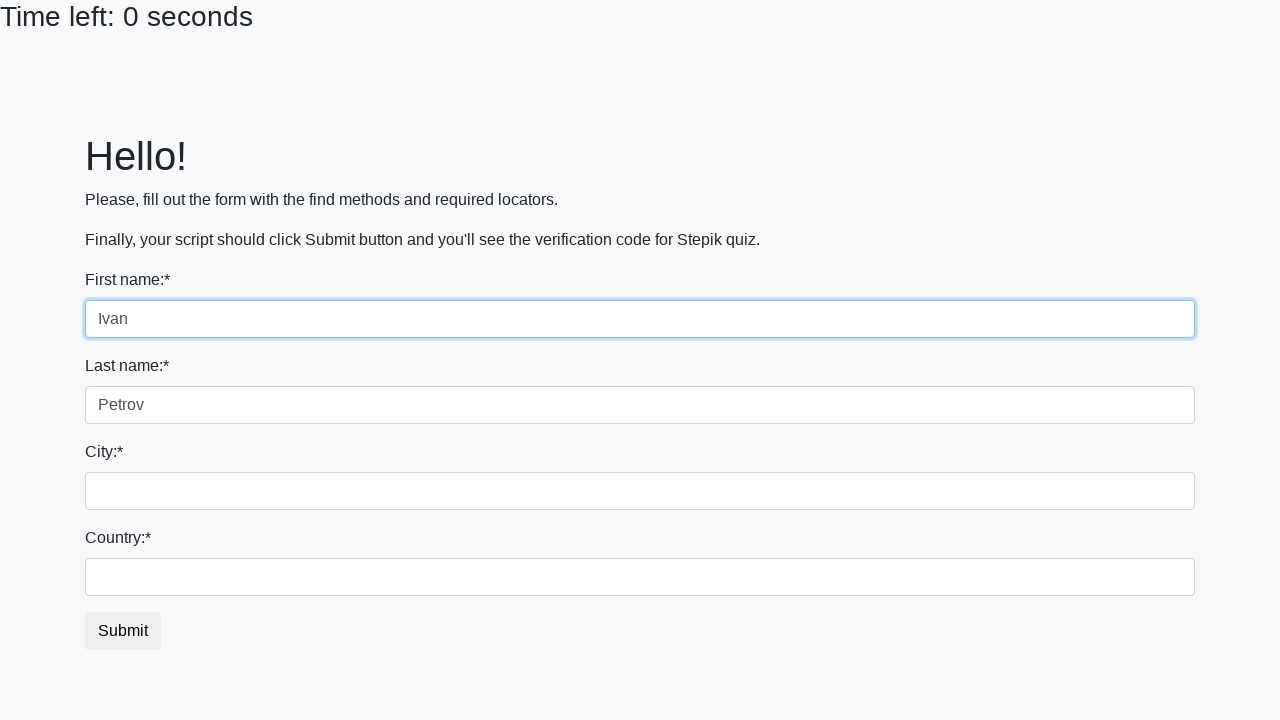

Filled city field with 'Smolensk' on .city
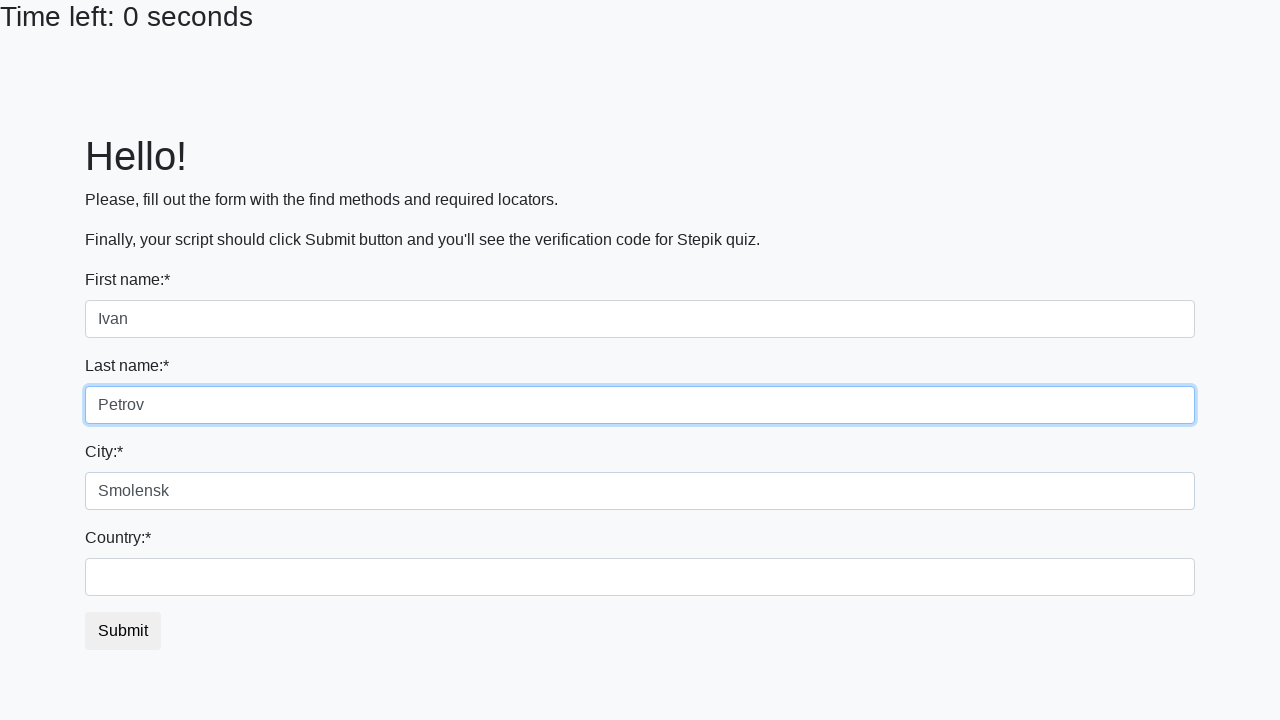

Filled country field with 'Russia' on #country
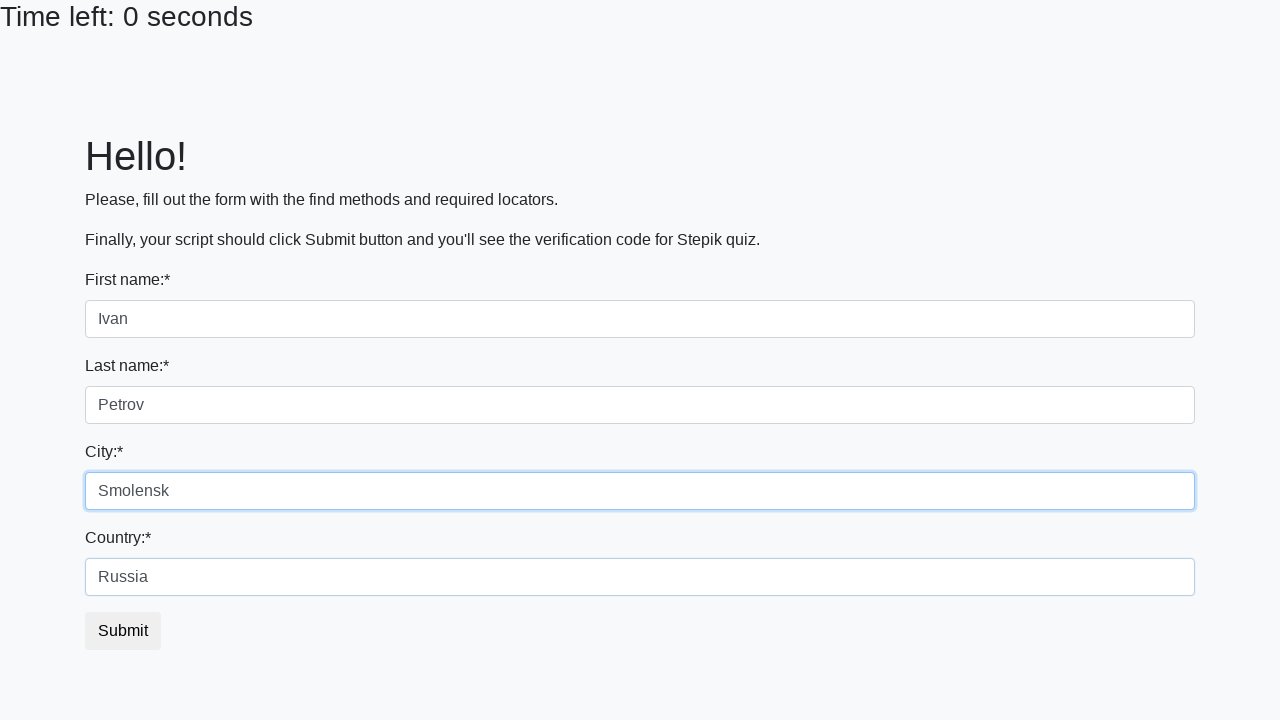

Clicked submit button to submit the form at (123, 631) on button
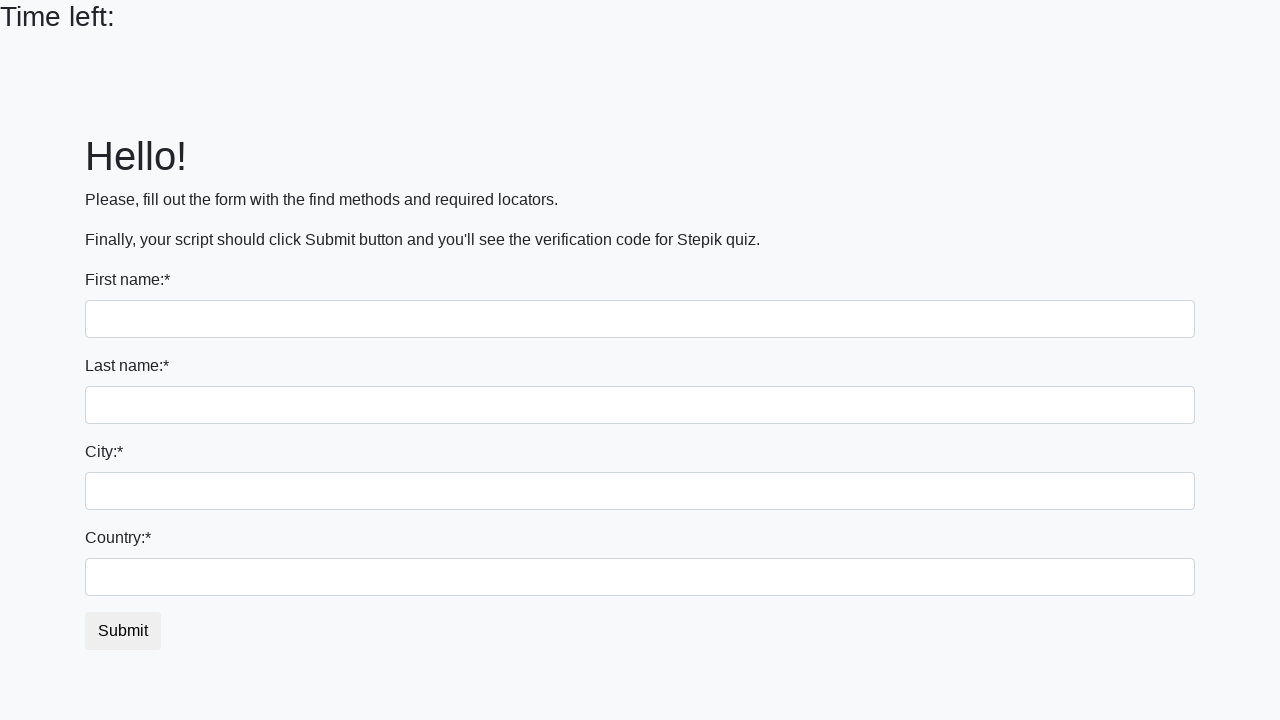

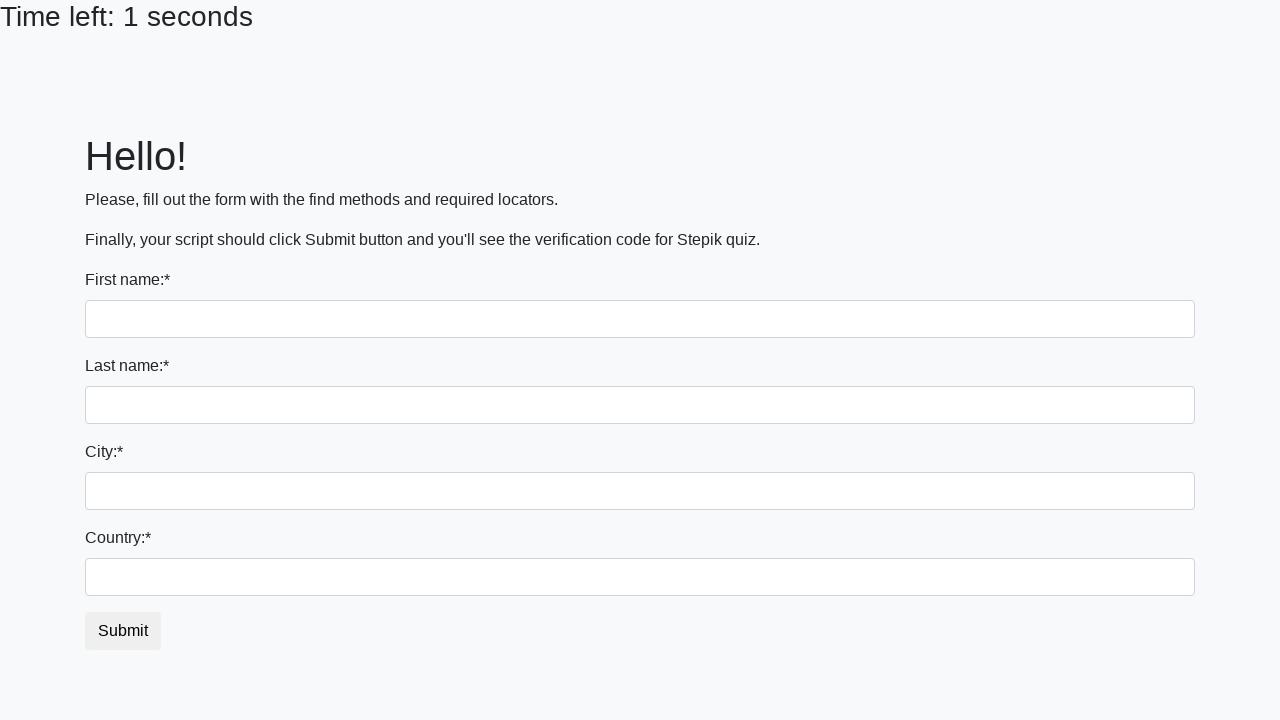